Tests search functionality by typing "Elon" into the search field

Starting URL: http://zero.webappsecurity.com/index.html

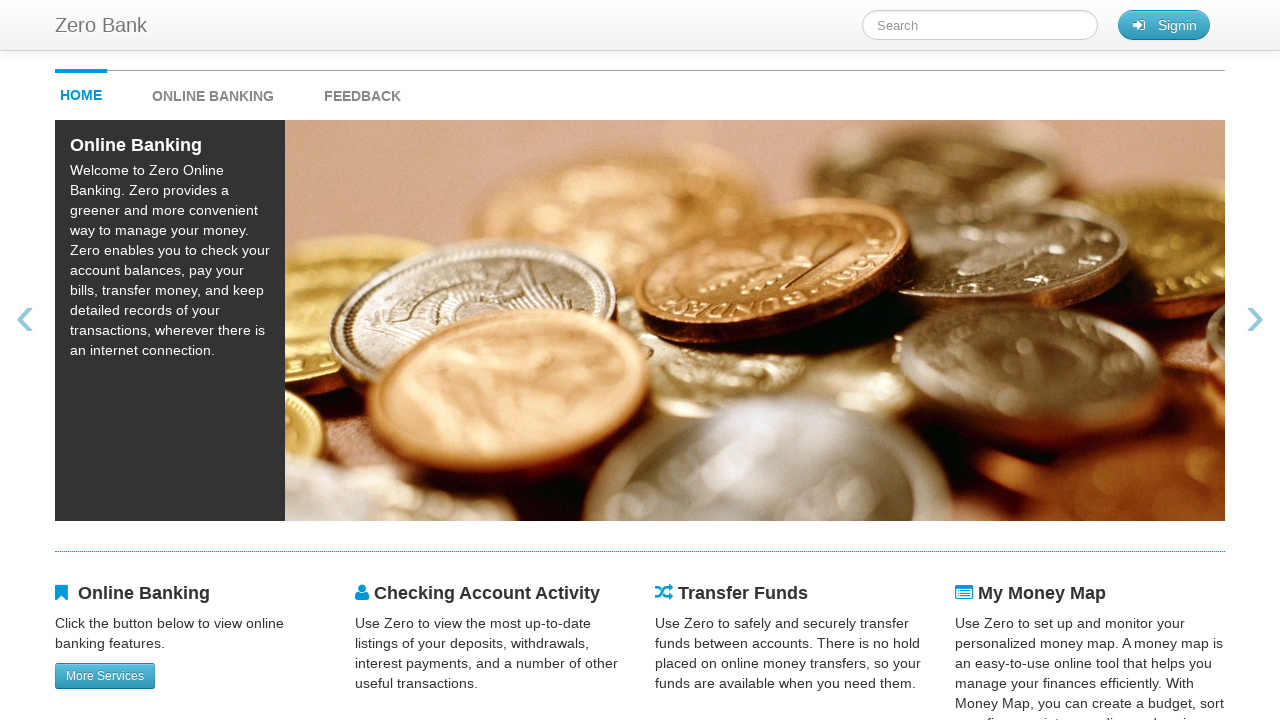

Typed 'Elon' into search field on #searchTerm
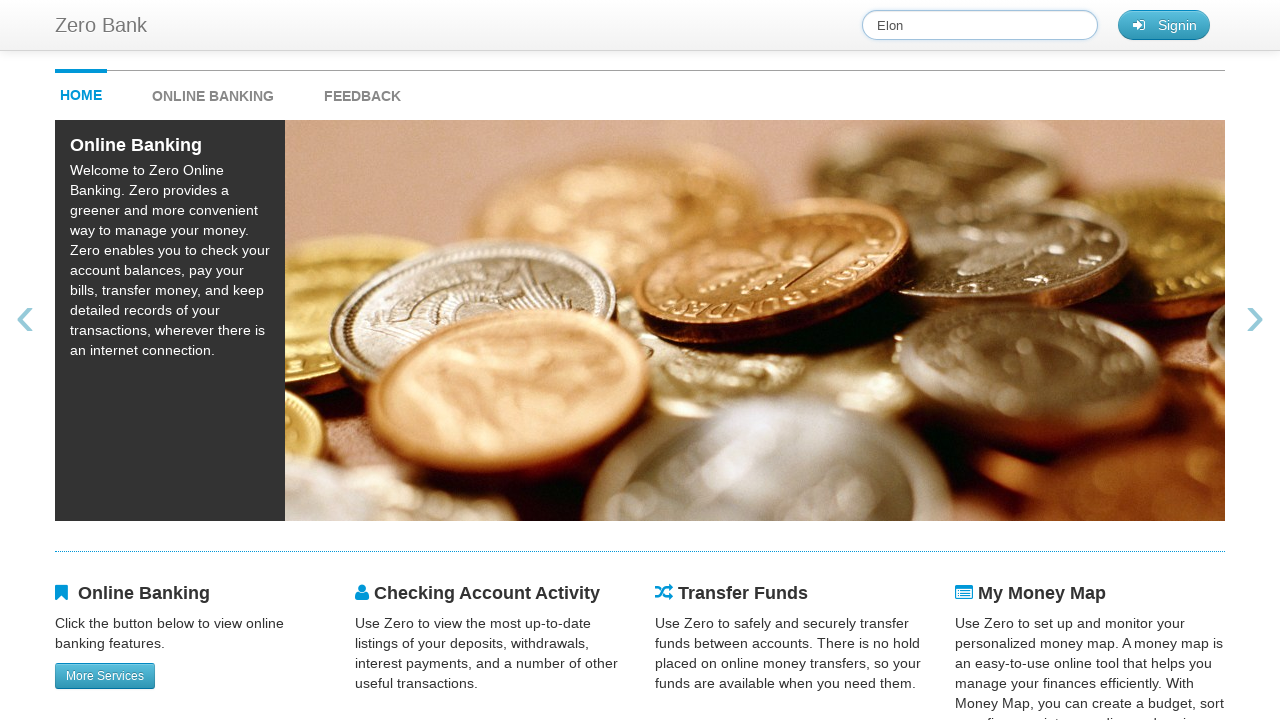

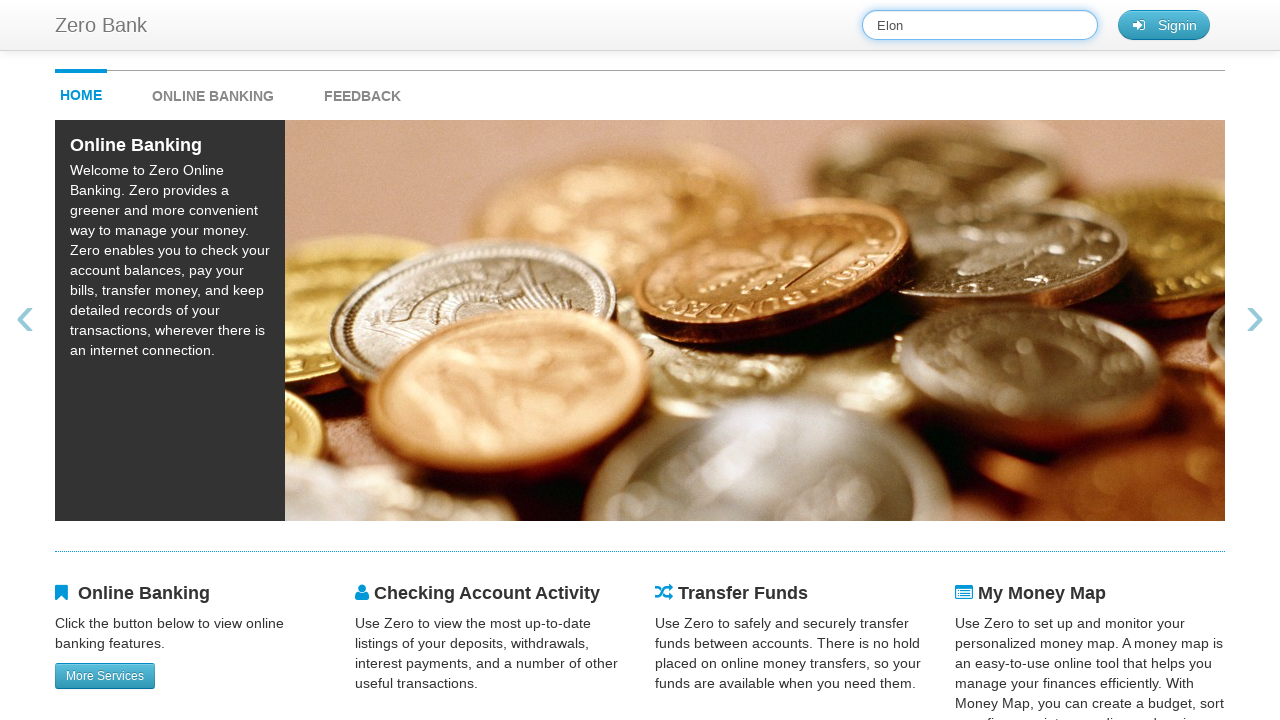